Tests window switching functionality by clicking a link that opens a new window, extracting text from the new window, and using that text to fill a form field in the original window

Starting URL: https://rahulshettyacademy.com/loginpagePractise/

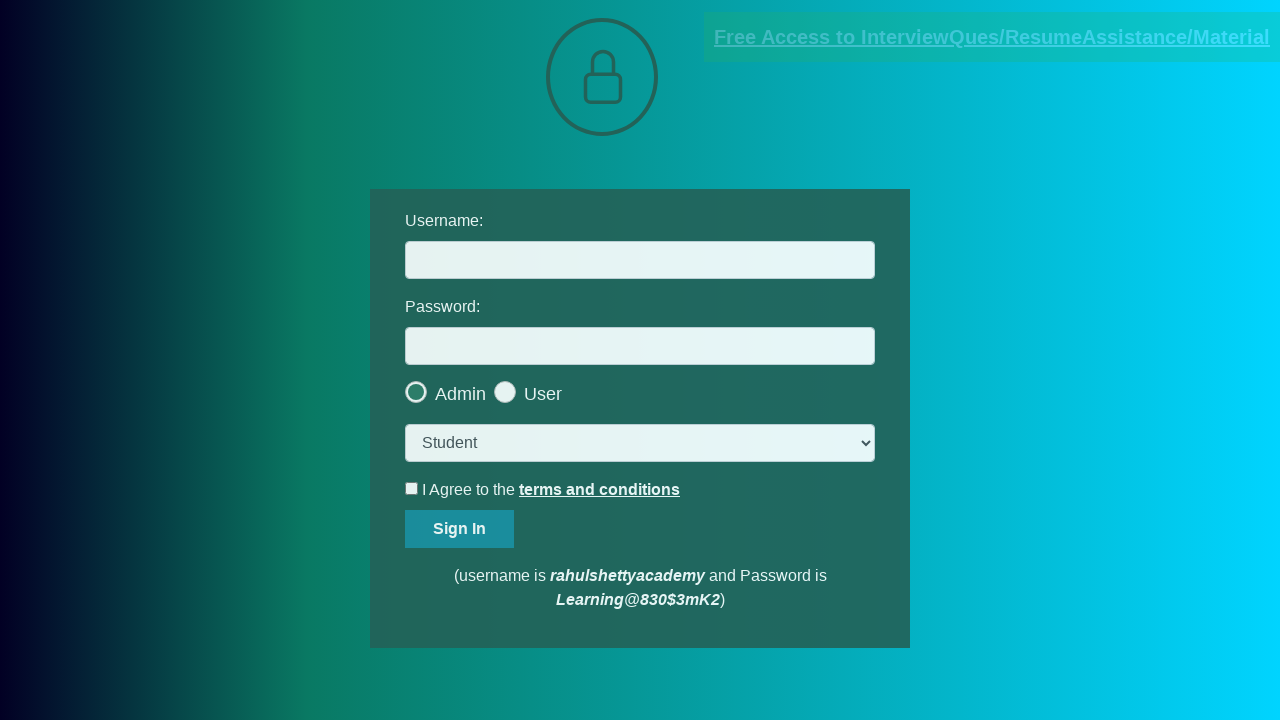

Clicked blinking text link to open new window at (992, 37) on .blinkingText
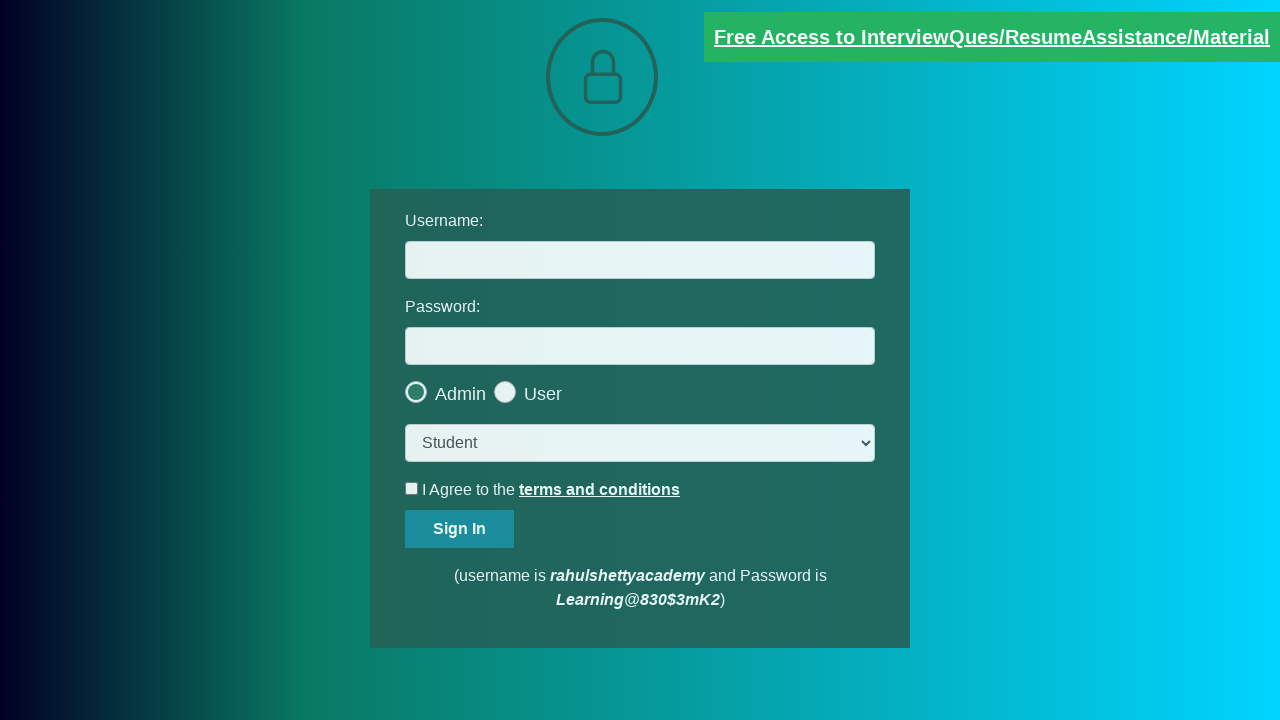

New window opened and captured
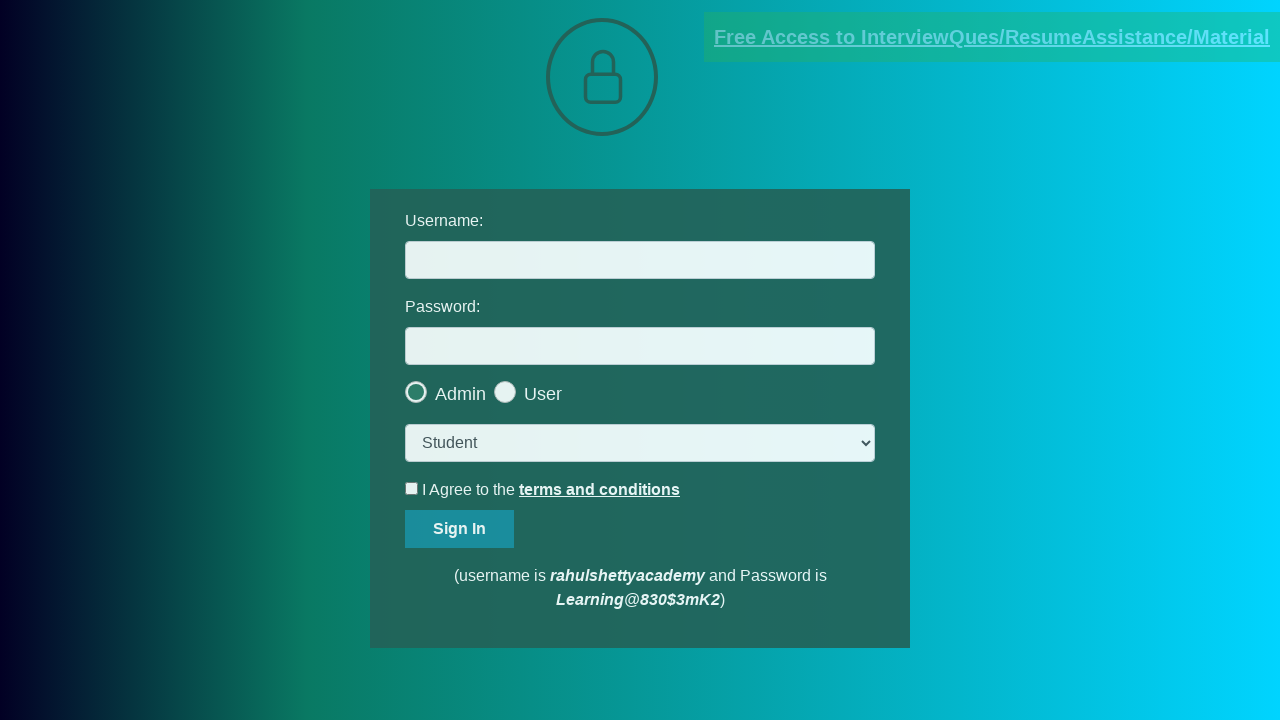

Extracted red text from new window
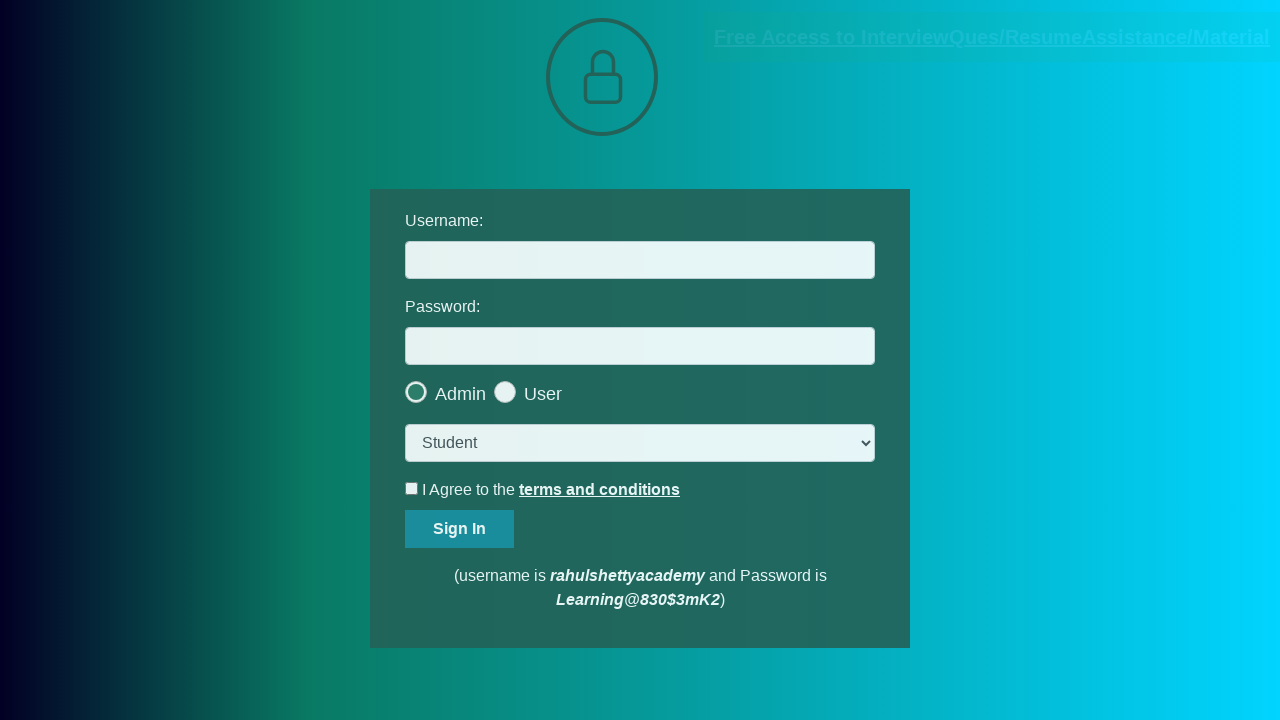

Parsed email address from red text: mentor@rahulshettyacademy.com
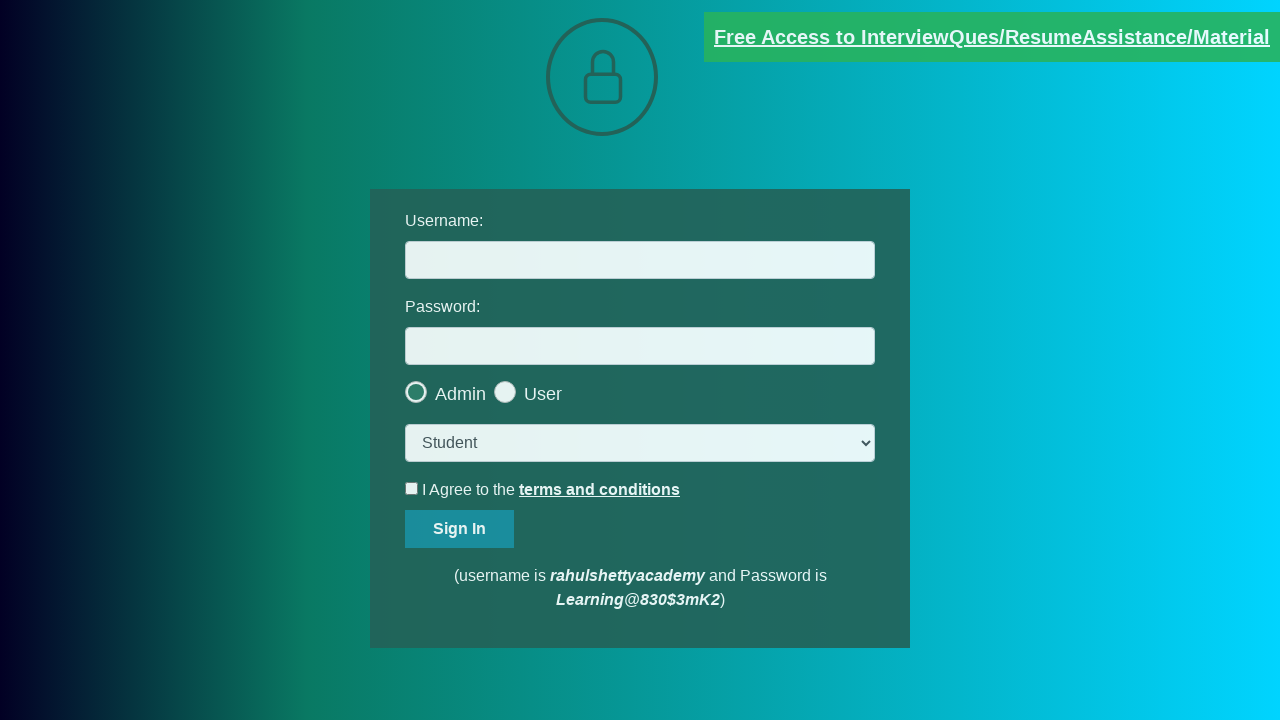

Closed new window and switched back to original
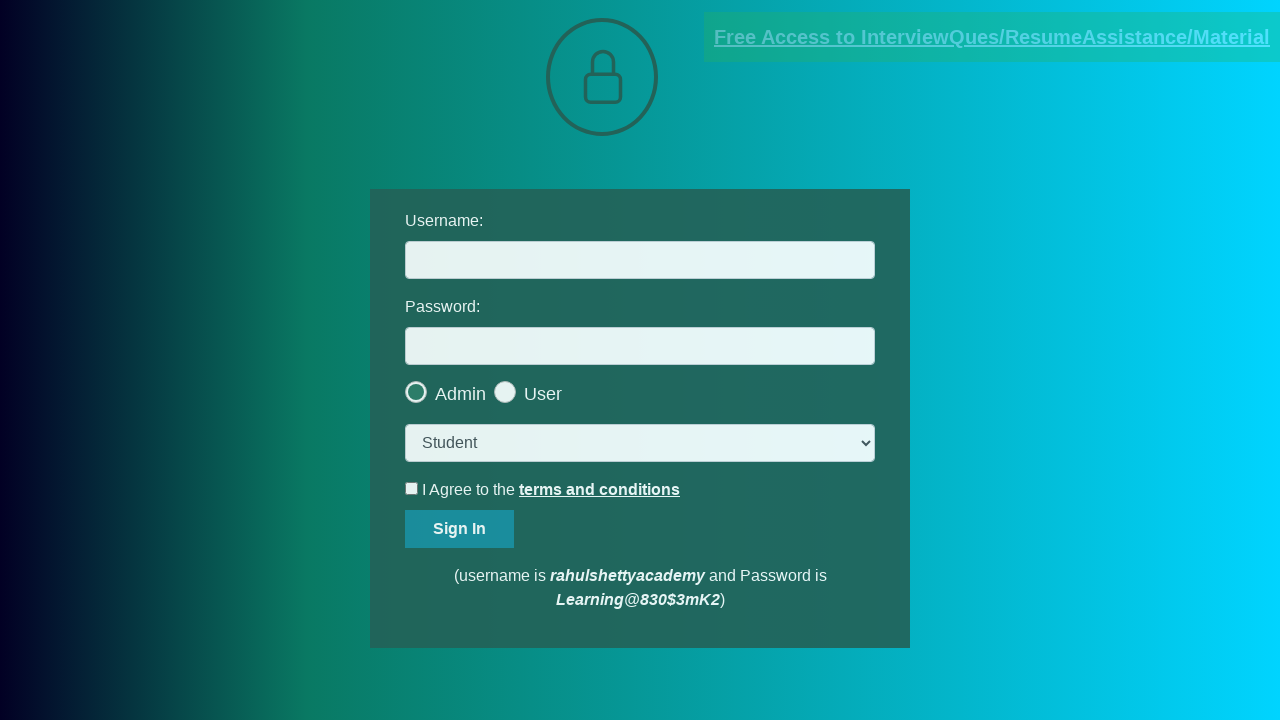

Filled username field with extracted email: mentor@rahulshettyacademy.com on #username
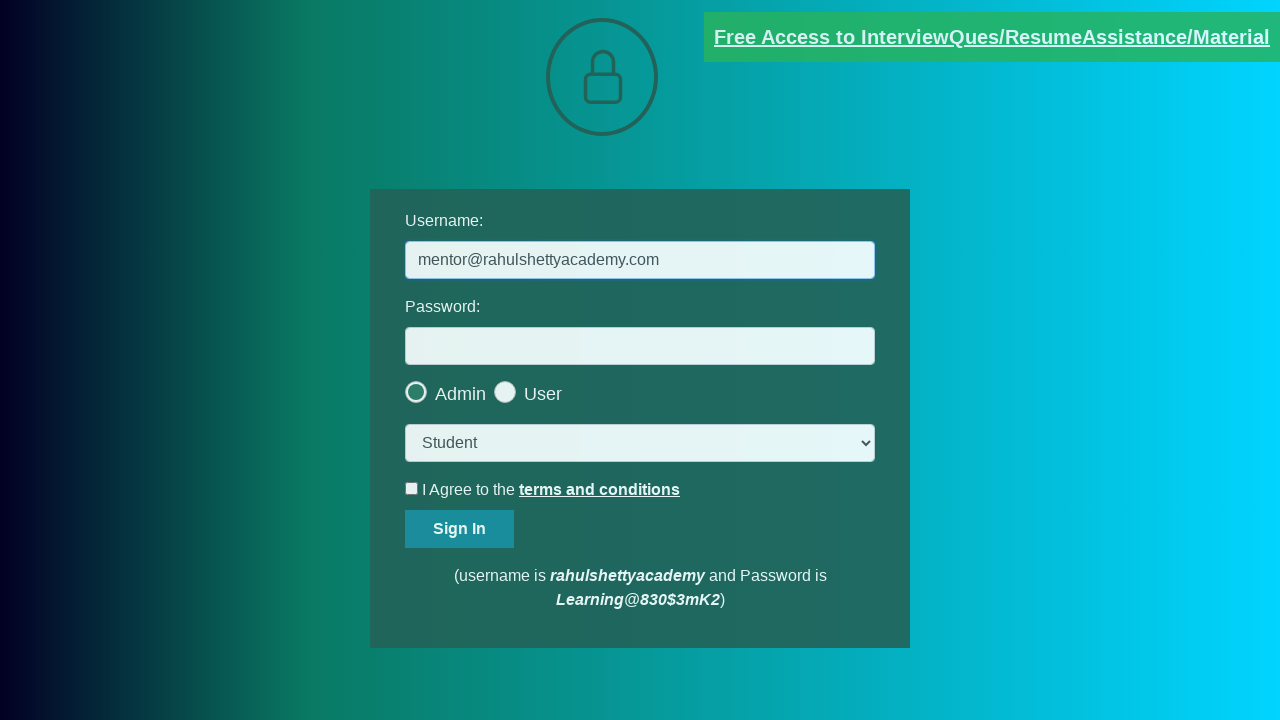

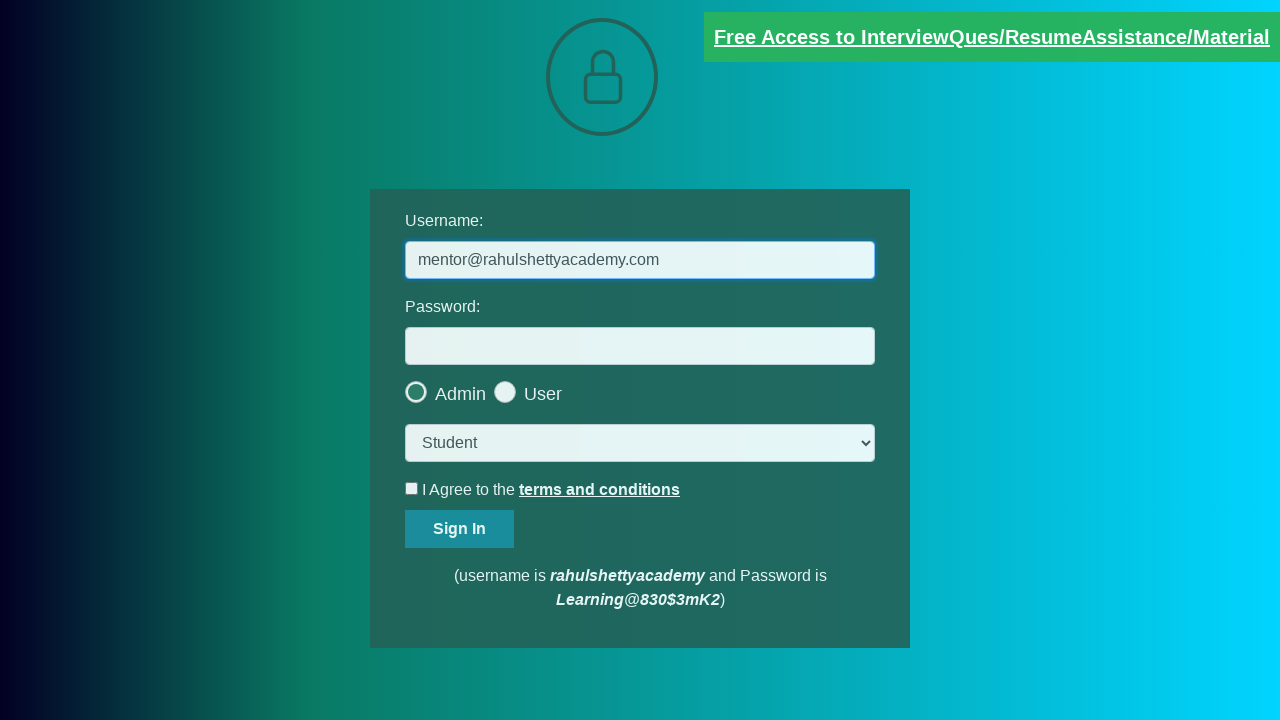